Tests unmarking todo items as complete by unchecking their checkboxes.

Starting URL: https://demo.playwright.dev/todomvc

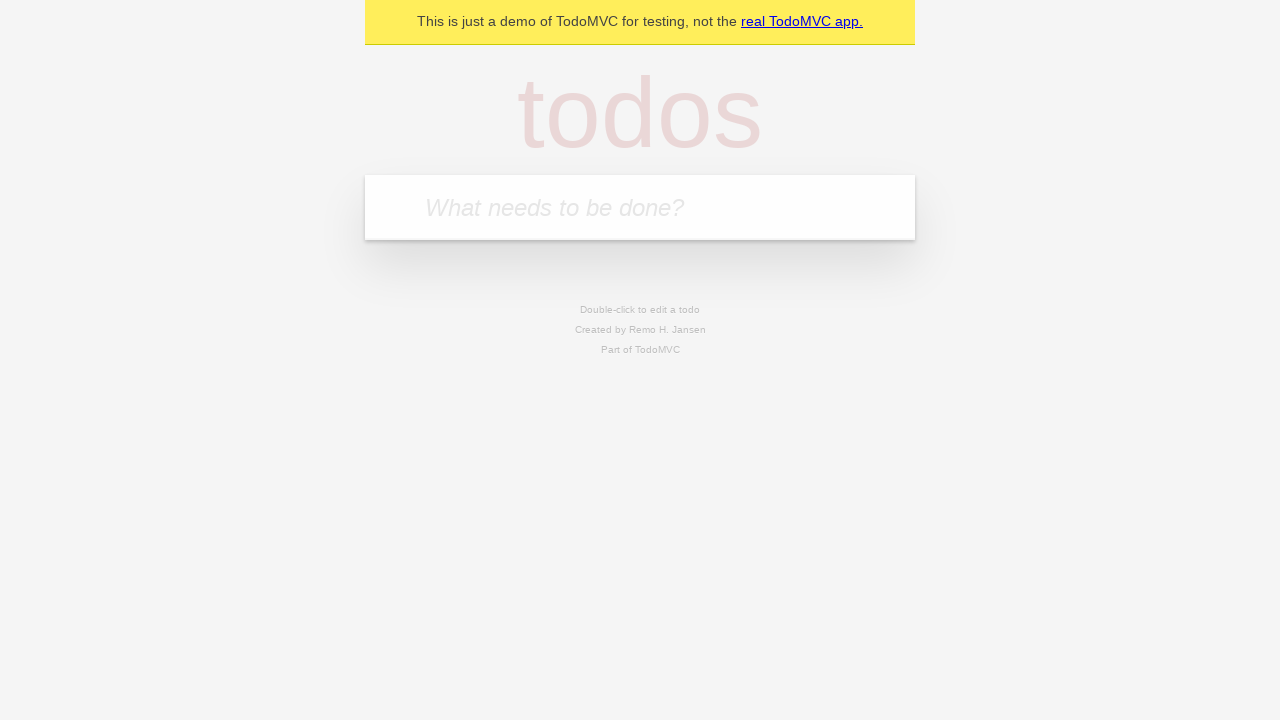

Located todo input field
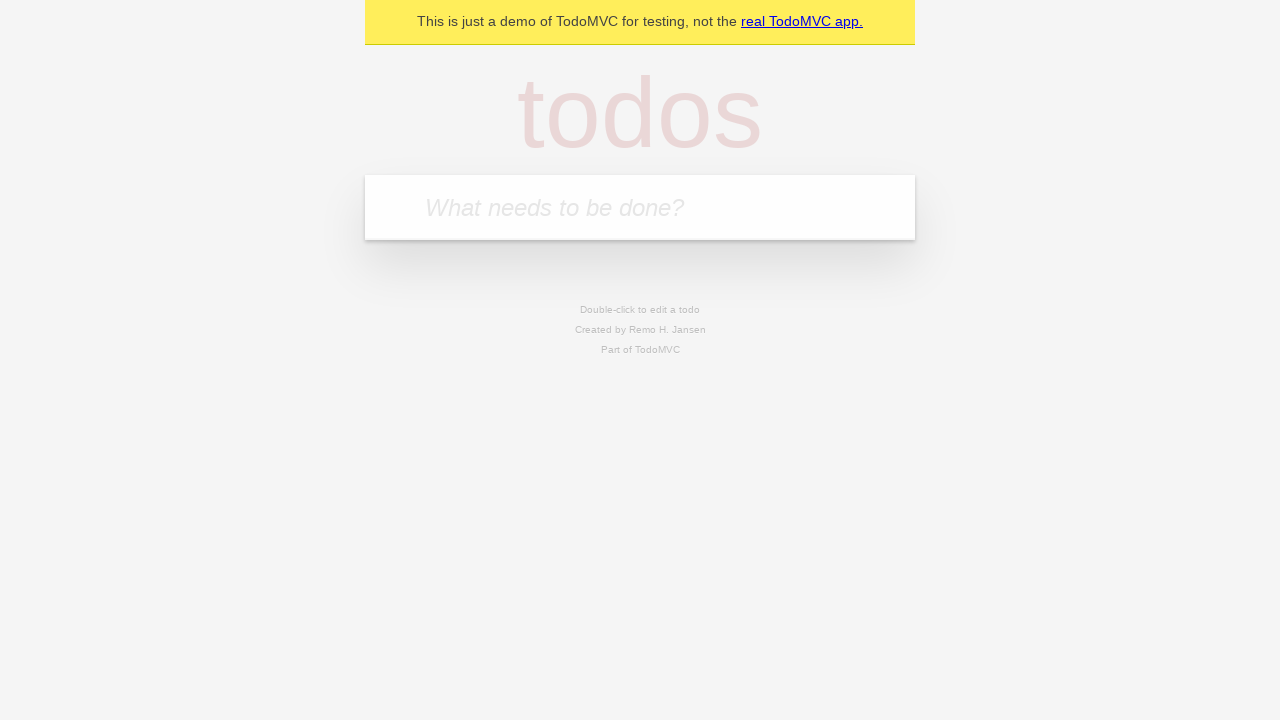

Filled todo input with 'watch monty python' on internal:attr=[placeholder="What needs to be done?"i]
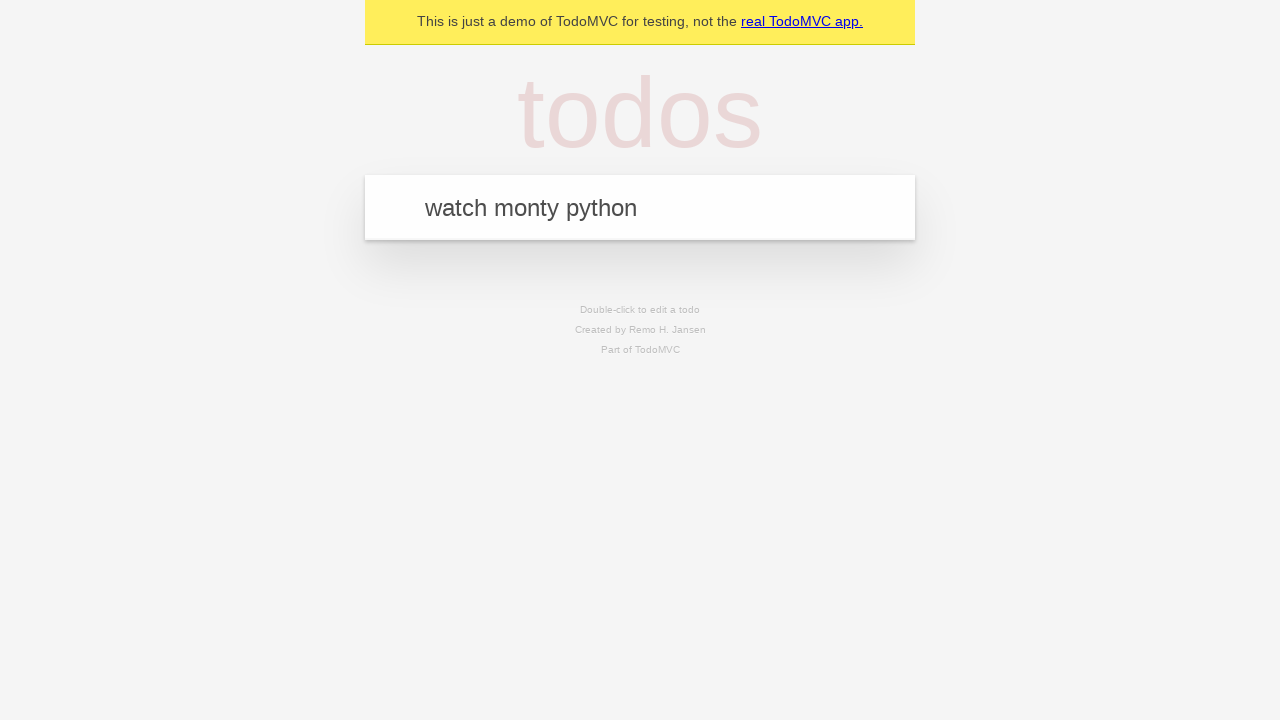

Pressed Enter to create first todo item on internal:attr=[placeholder="What needs to be done?"i]
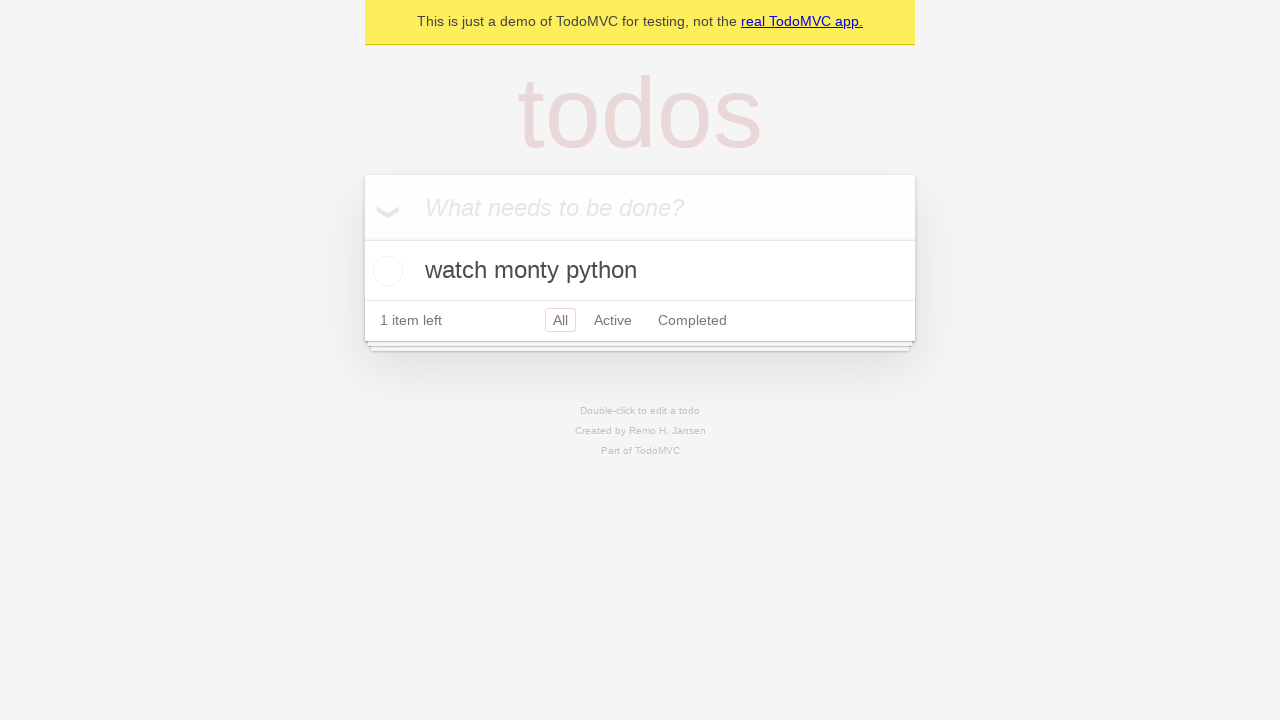

Filled todo input with 'feed the cat' on internal:attr=[placeholder="What needs to be done?"i]
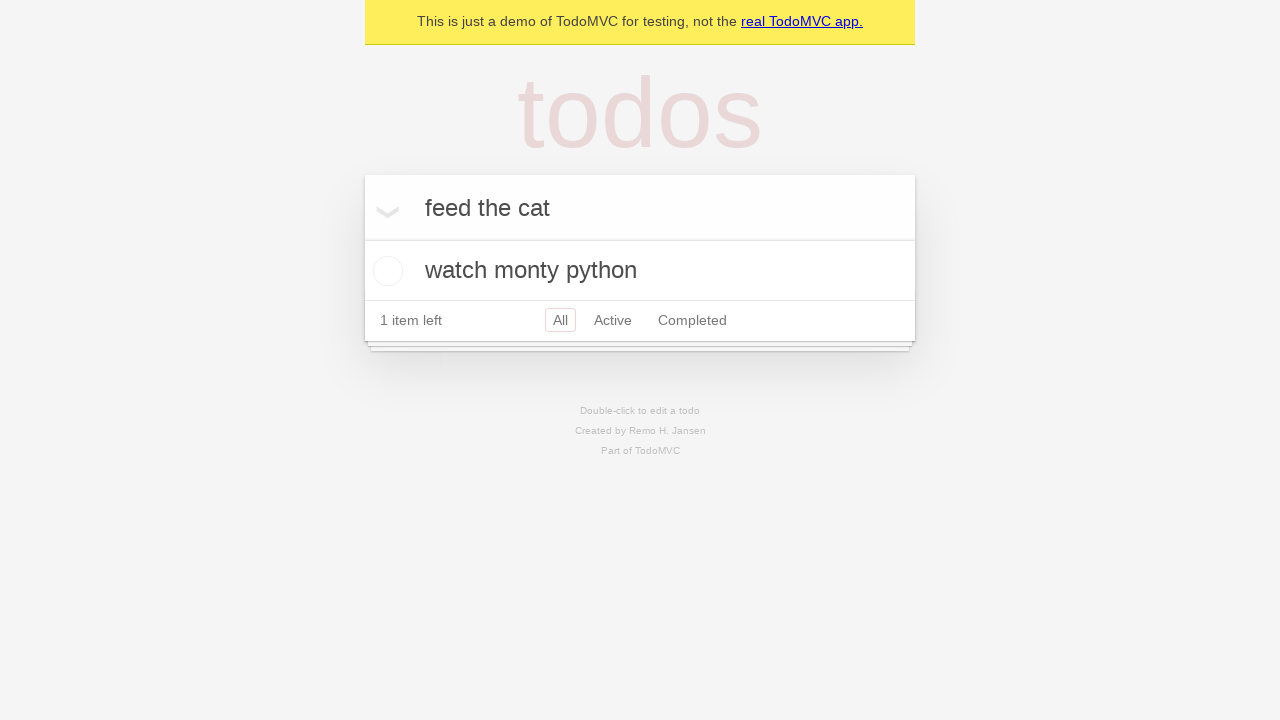

Pressed Enter to create second todo item on internal:attr=[placeholder="What needs to be done?"i]
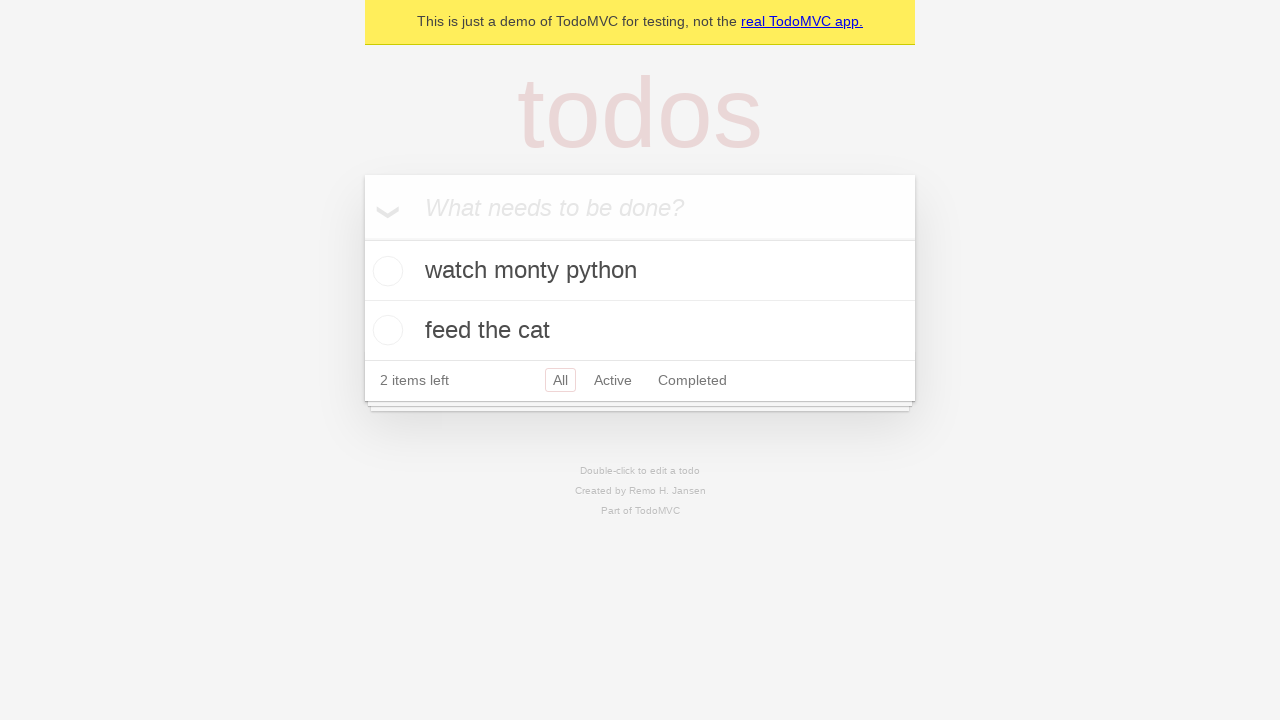

Located first todo item
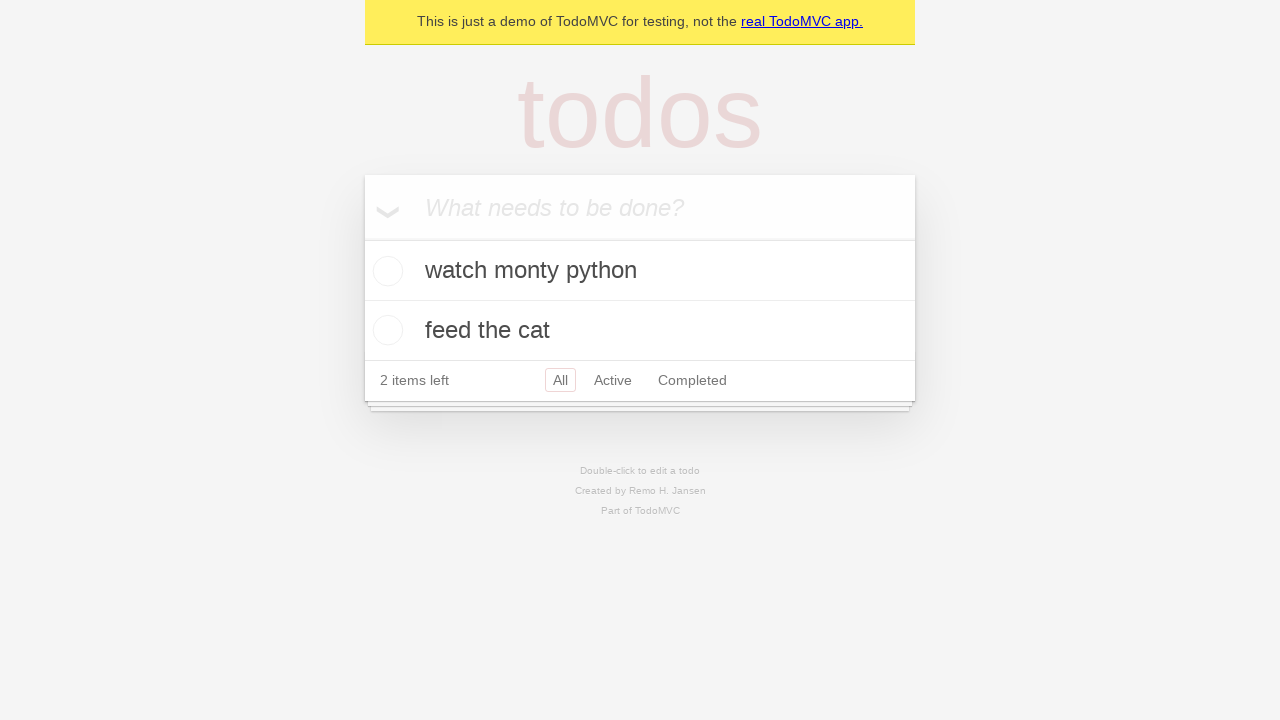

Located checkbox for first todo item
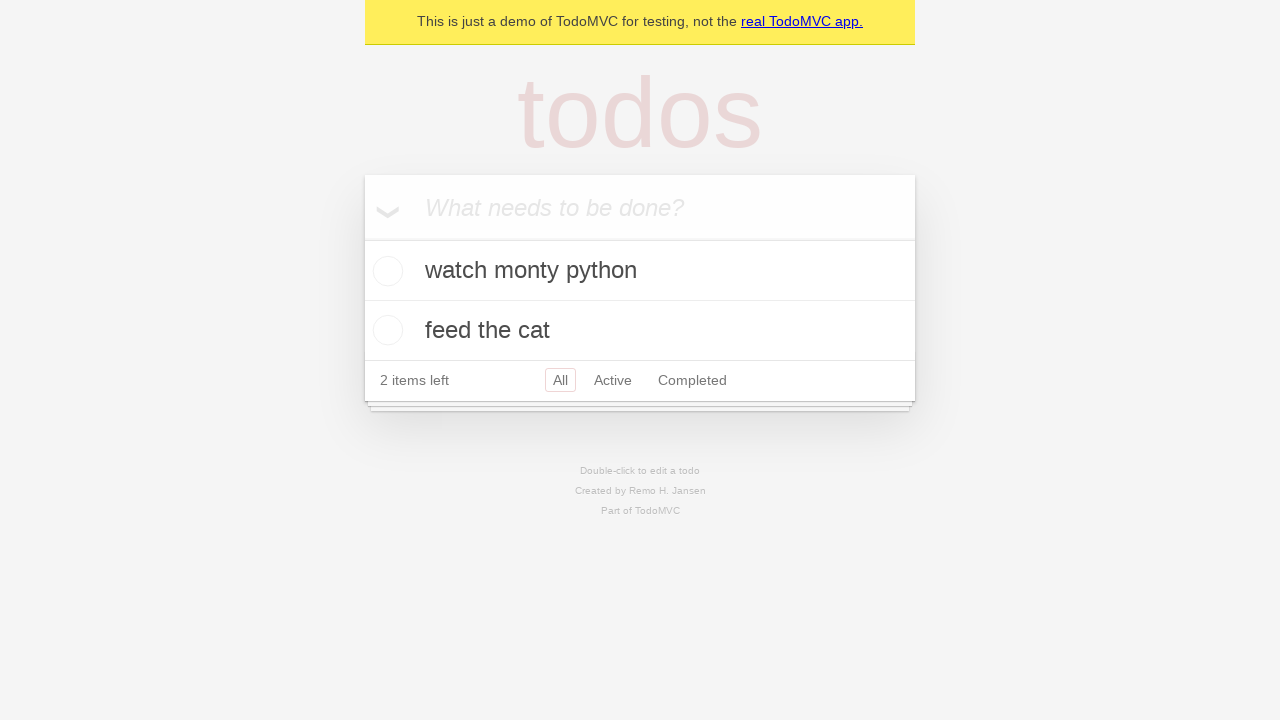

Checked first todo item as complete at (385, 271) on internal:testid=[data-testid="todo-item"s] >> nth=0 >> internal:role=checkbox
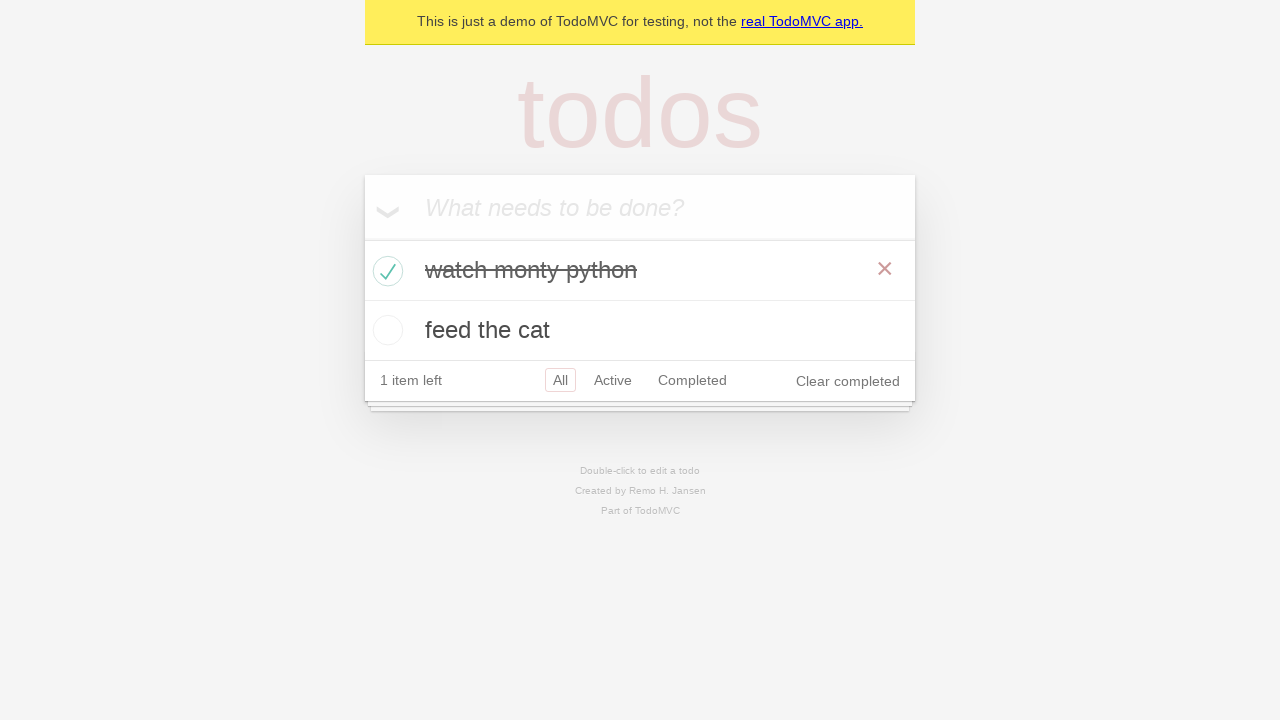

Unchecked first todo item to mark as incomplete at (385, 271) on internal:testid=[data-testid="todo-item"s] >> nth=0 >> internal:role=checkbox
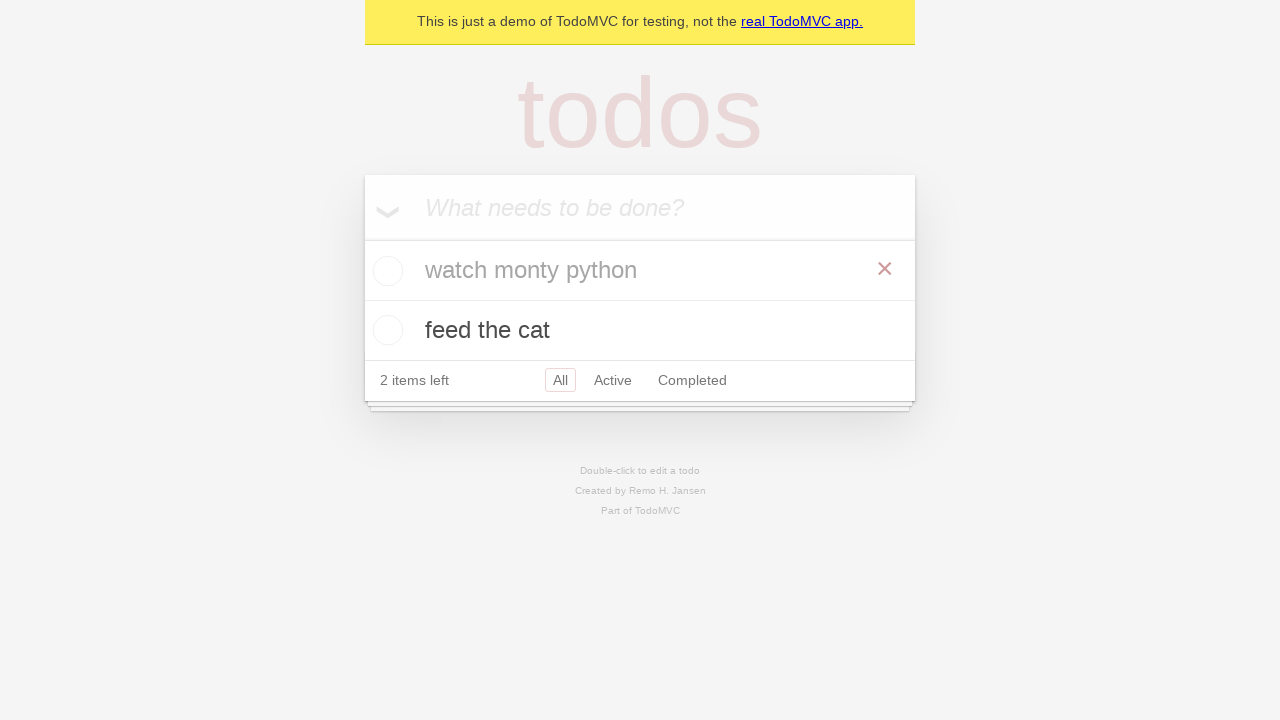

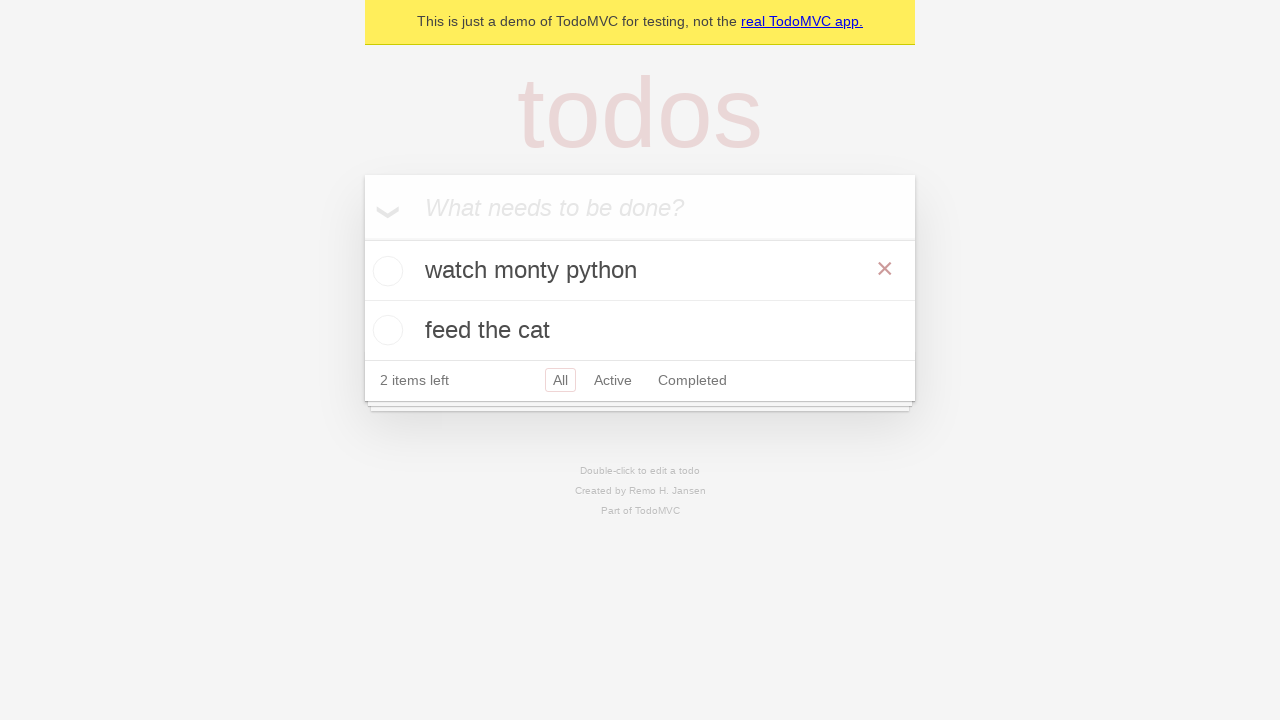